Tests element visibility toggle by hiding and showing a text box, then typing in it

Starting URL: https://codenboxautomationlab.com/practice/

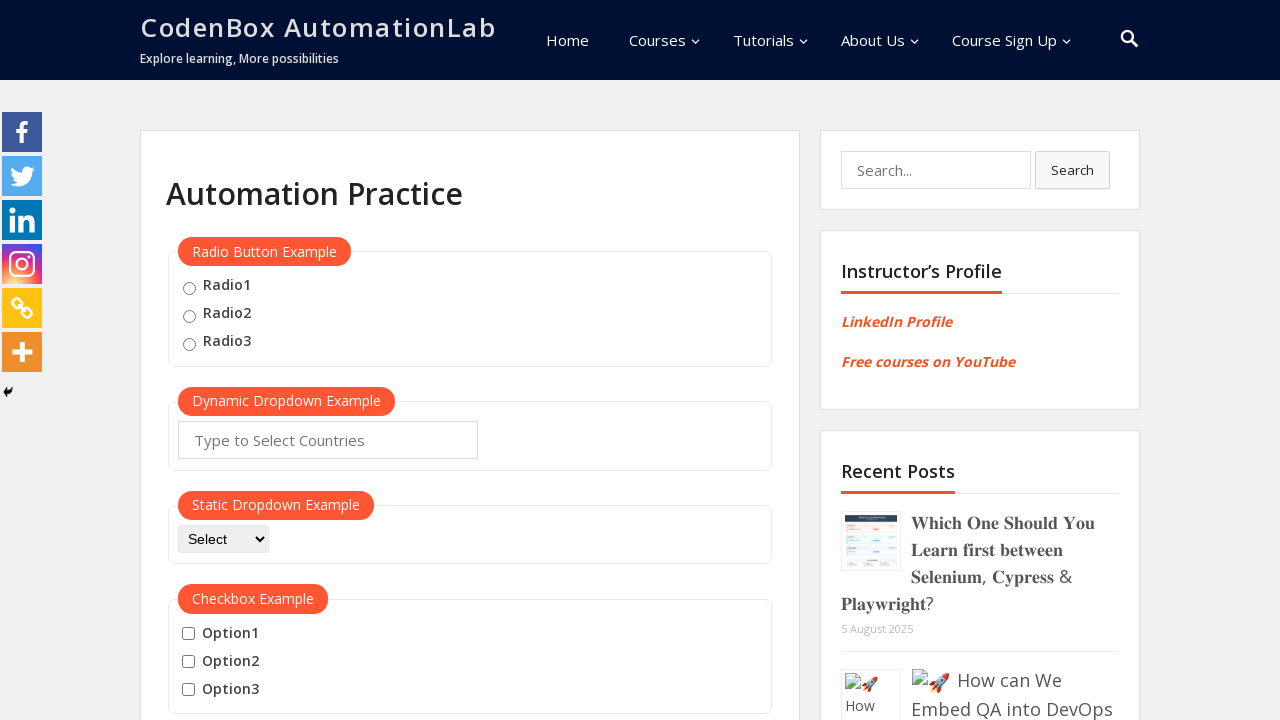

Waited for element visibility toggle section to load
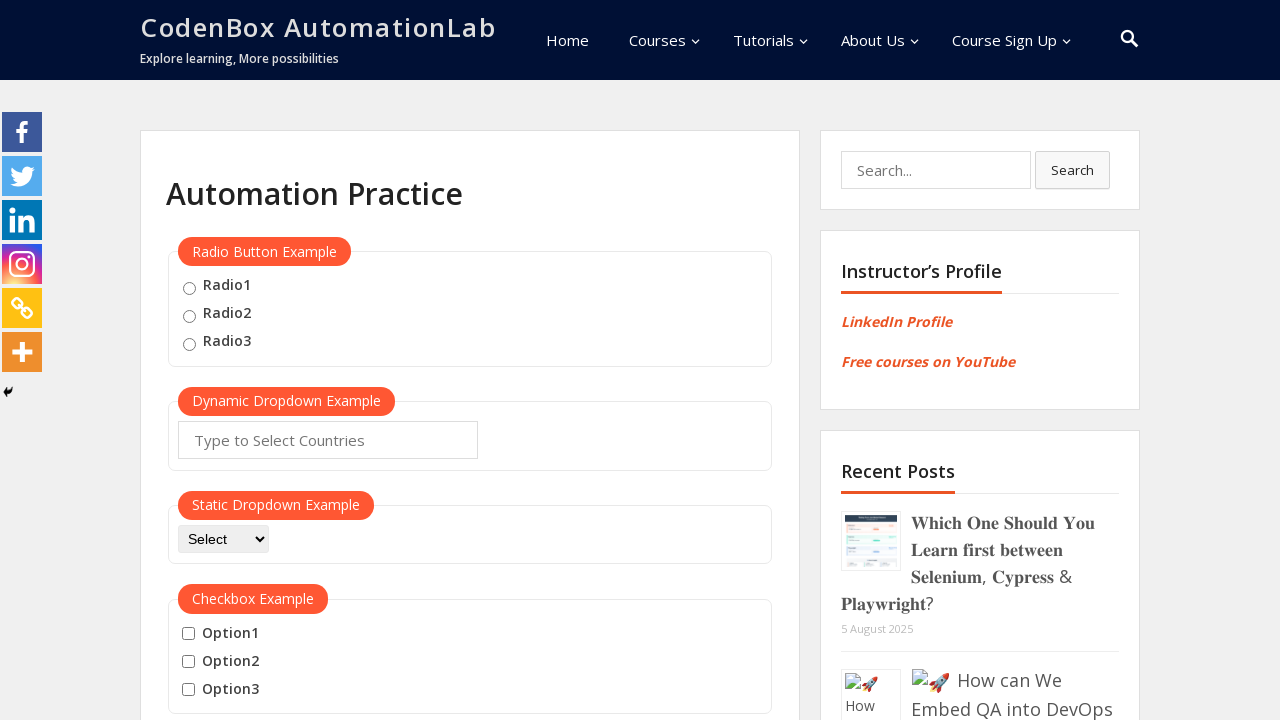

Clicked hide textbox button at (208, 360) on #hide-textbox
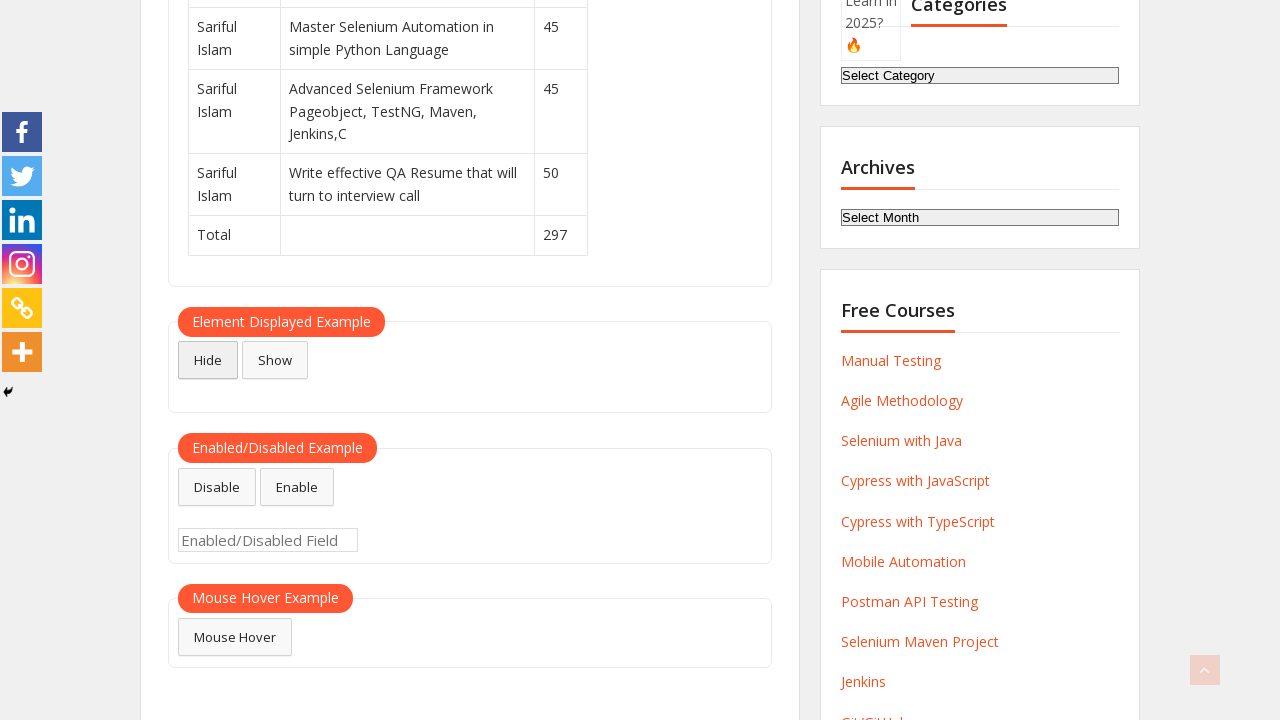

Clicked show textbox button at (275, 360) on #show-textbox
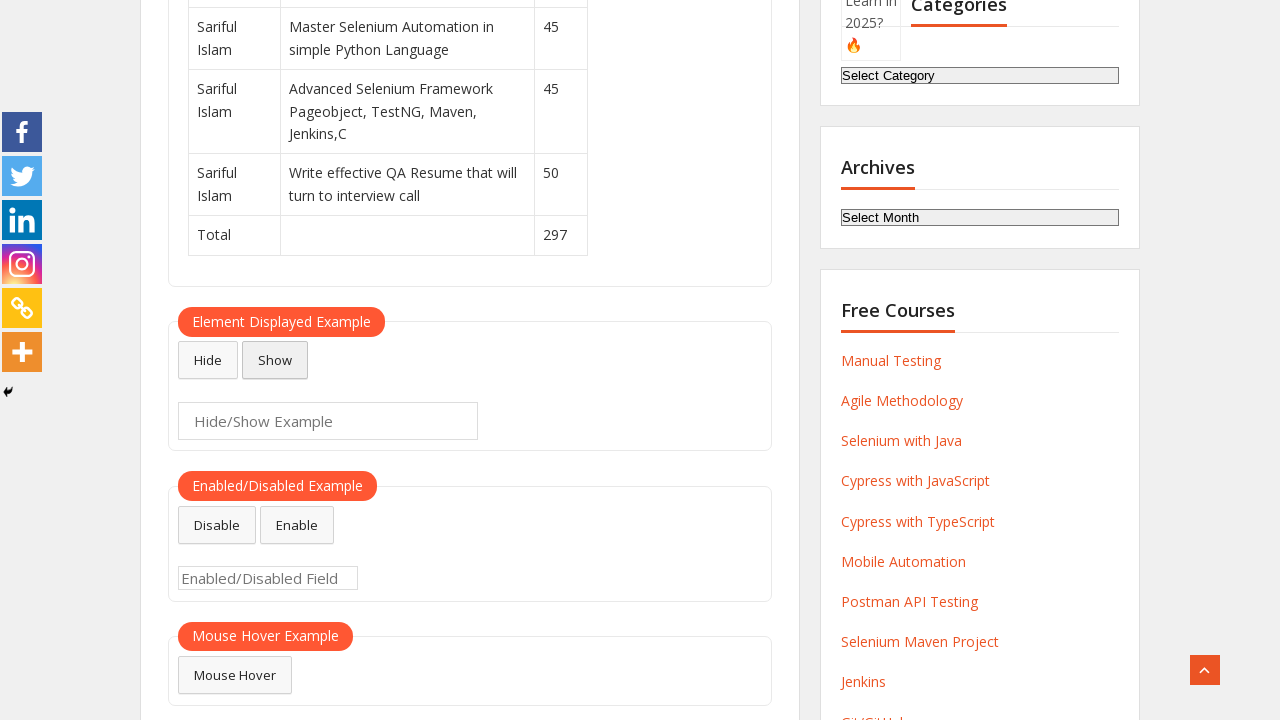

Typed 'Test input value' into the displayed text field on #displayed-text
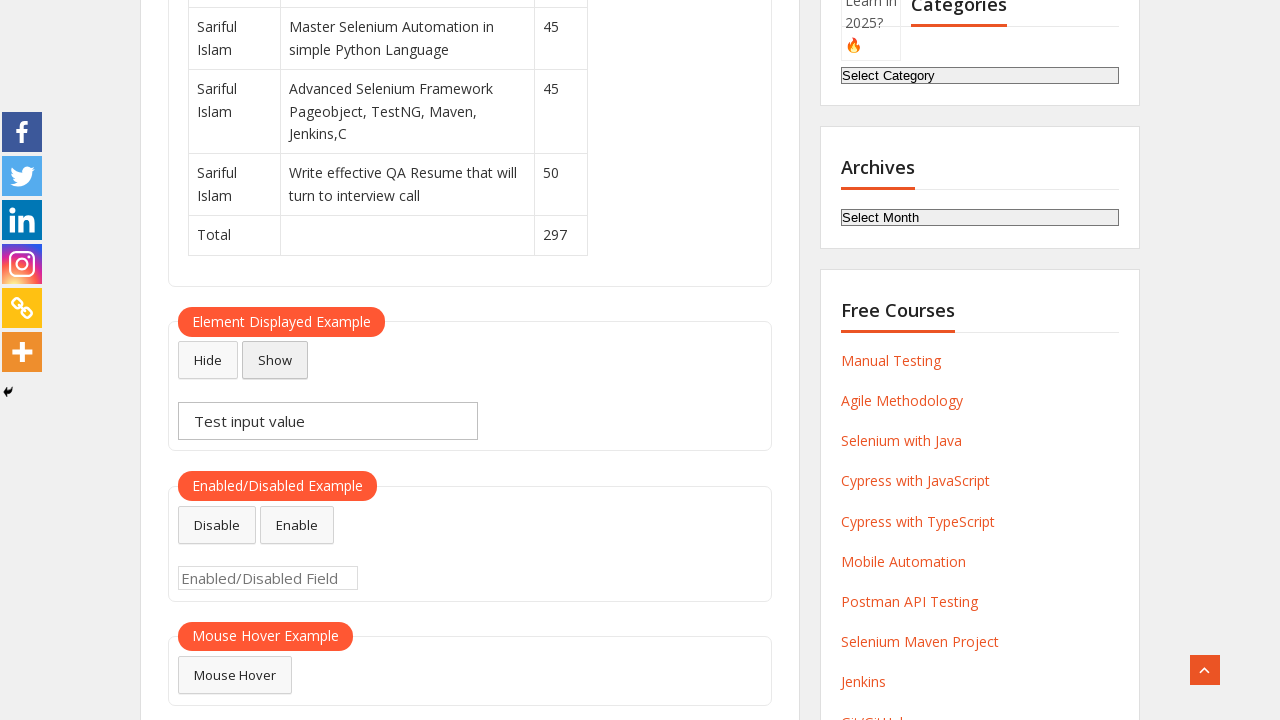

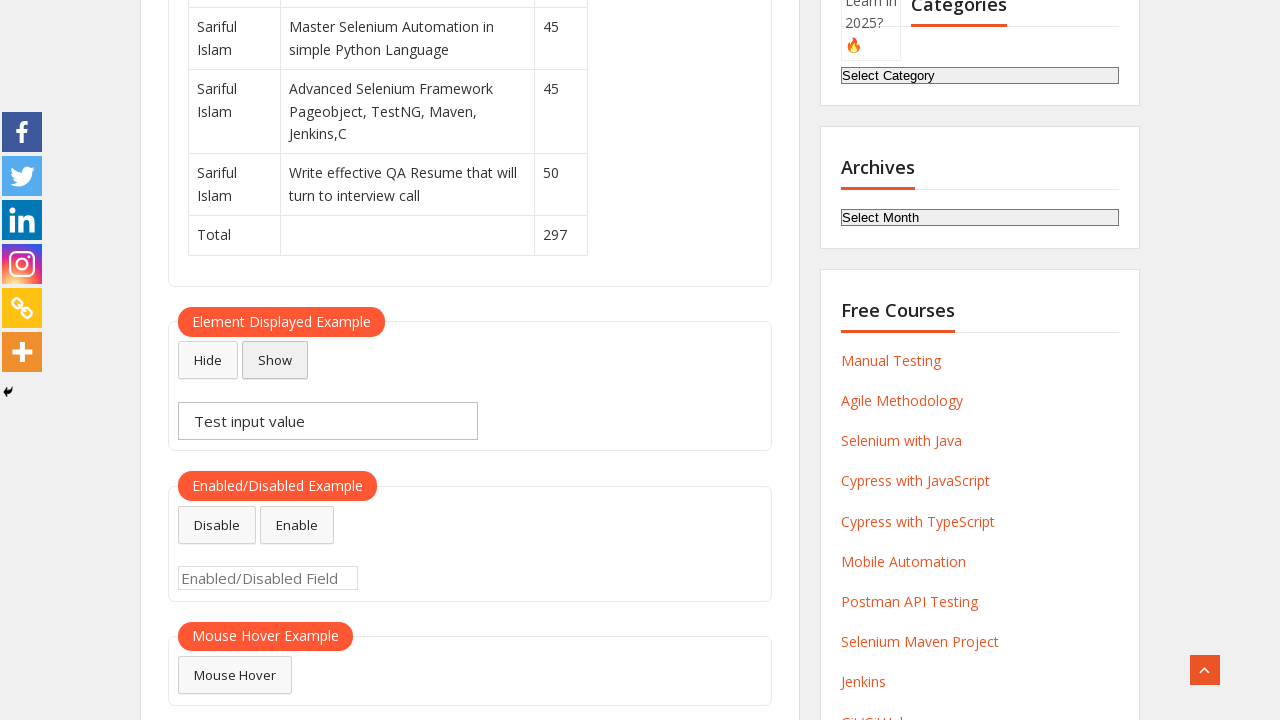